Tests registration form validation when confirmation email does not match the original email

Starting URL: https://alada.vn/tai-khoan/dang-ky.html

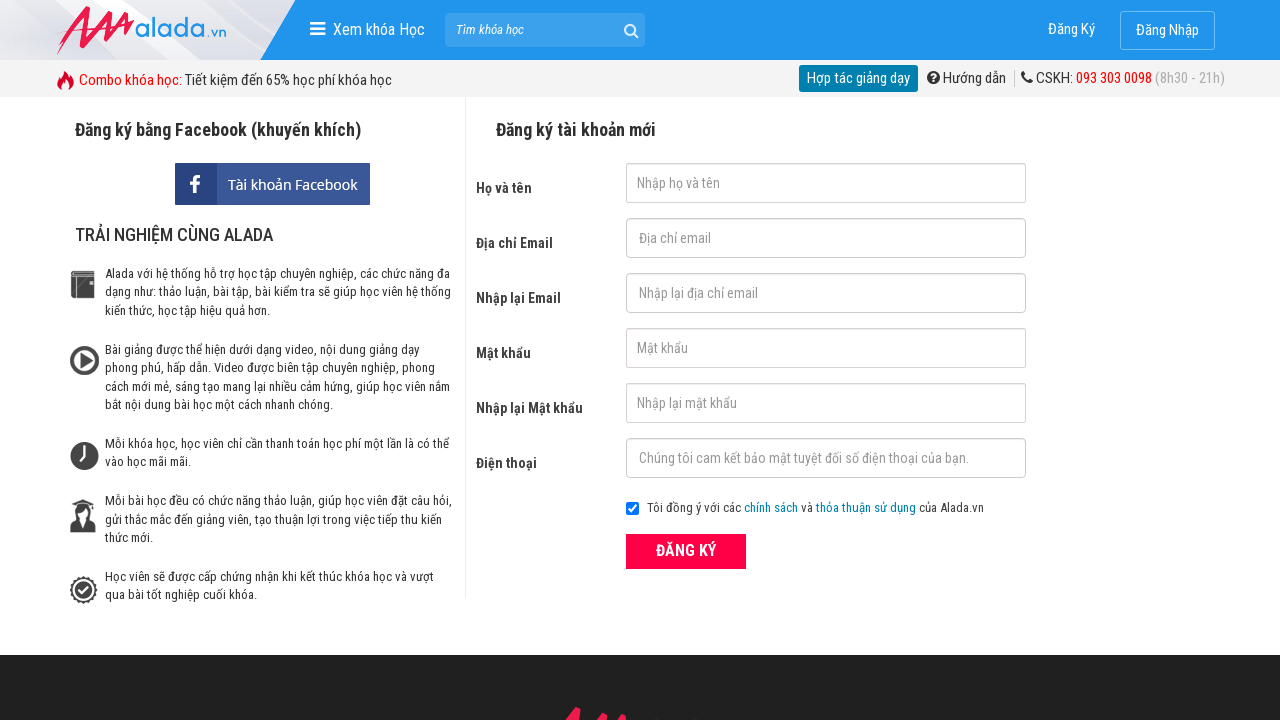

Filled first name field with 'Test' on #txtFirstname
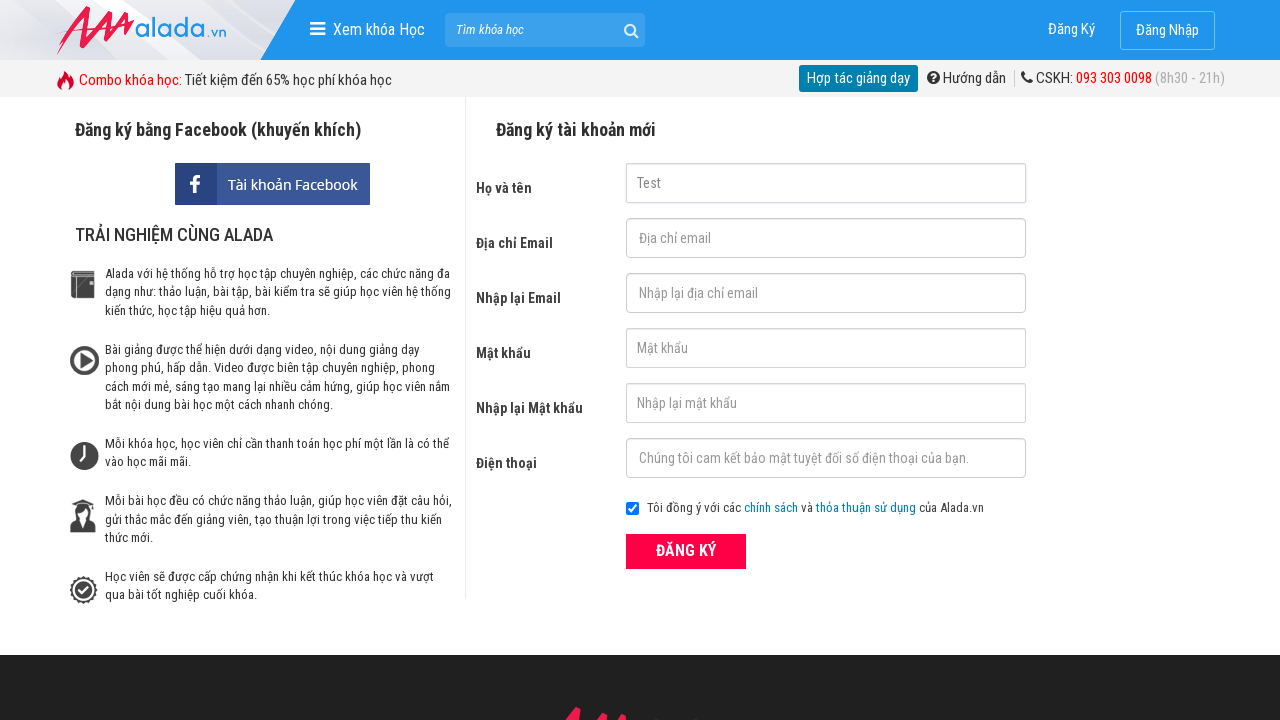

Filled email field with 'tester@gmail.com' on #txtEmail
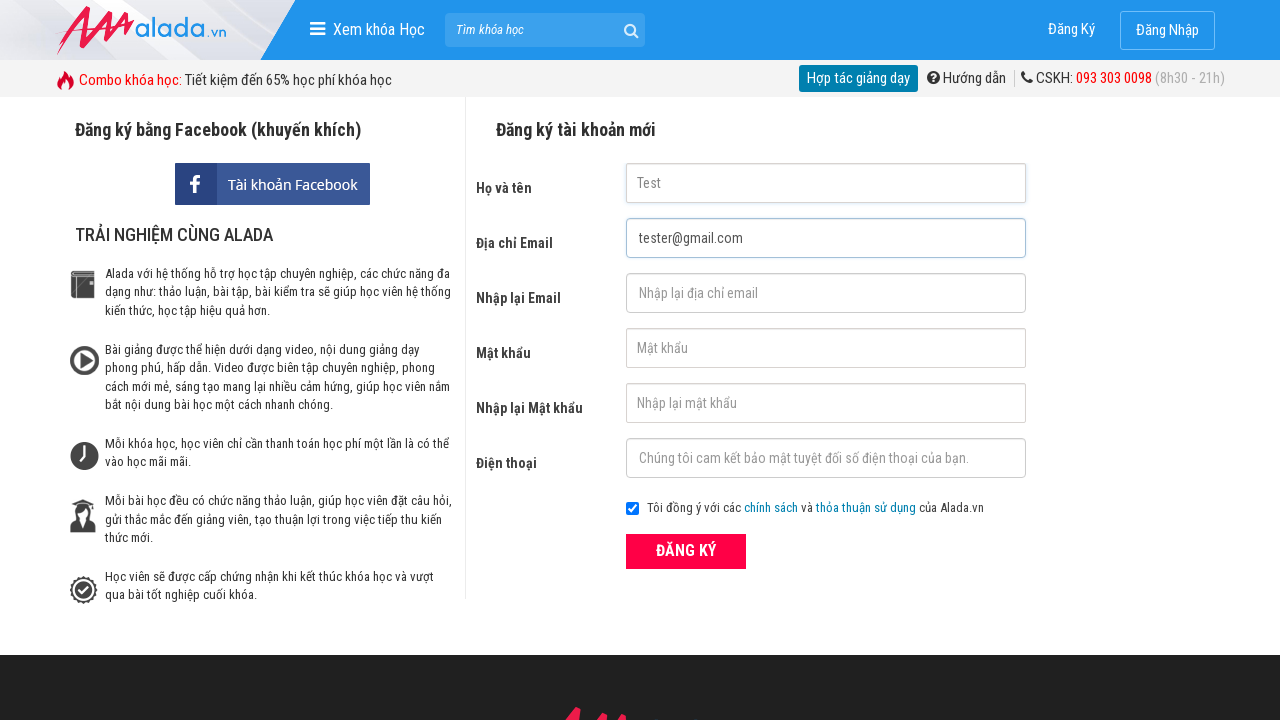

Filled confirmation email field with mismatched email 'tester@gmail.net' on #txtCEmail
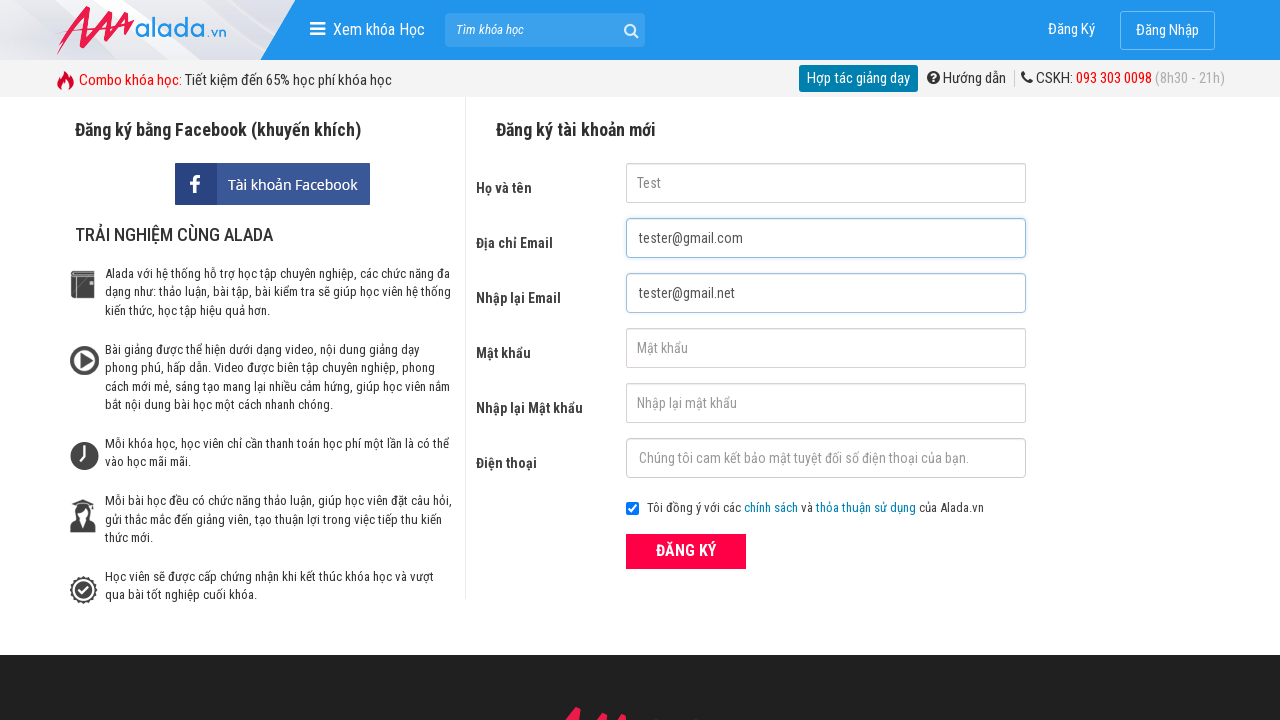

Filled password field with '123@456@678' on #txtPassword
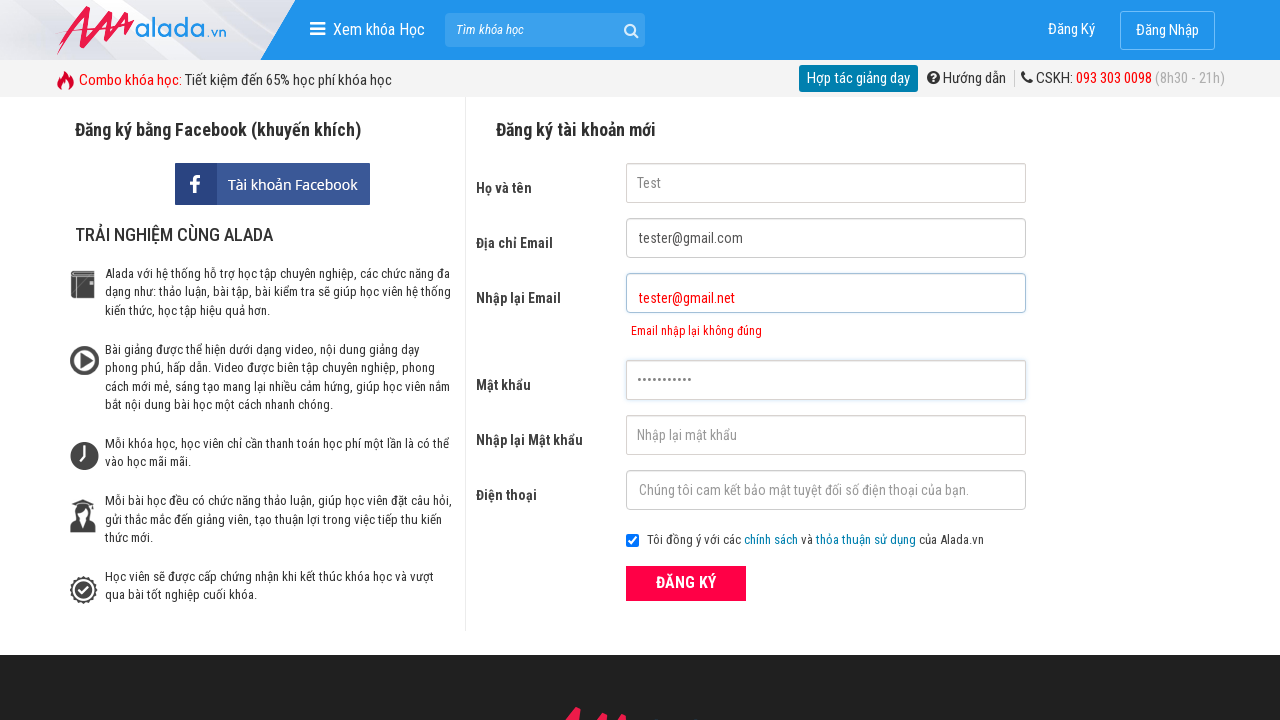

Filled confirmation password field with '123@456@678' on #txtCPassword
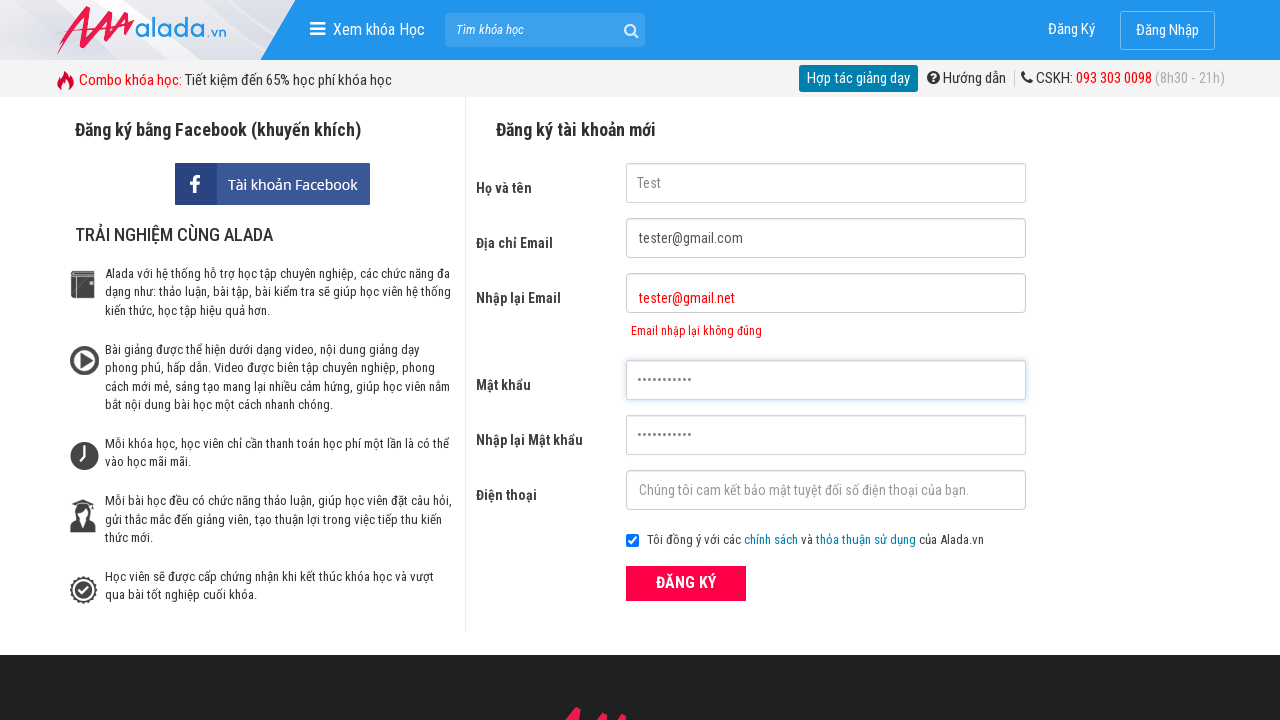

Filled phone field with '0987654321' on #txtPhone
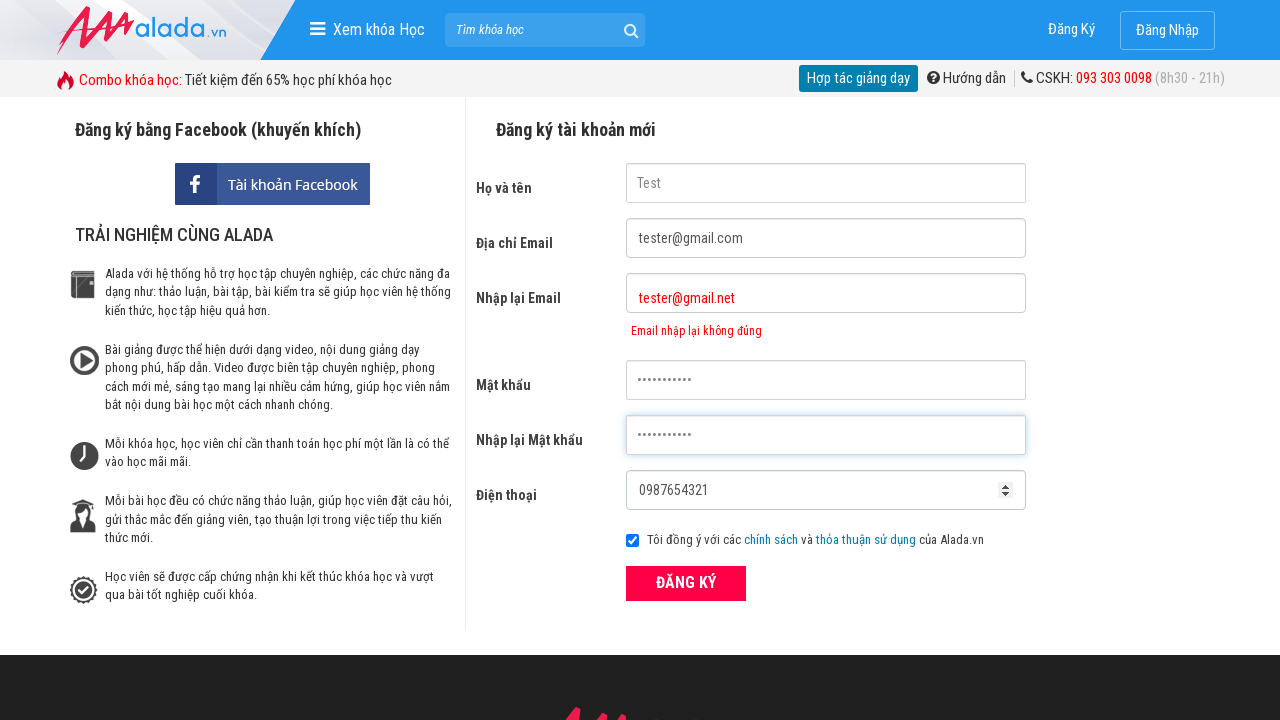

Clicked ĐĂNG KÝ (Register) button to submit form at (686, 583) on xpath=//form[@id='frmLogin']//button[text()='ĐĂNG KÝ']
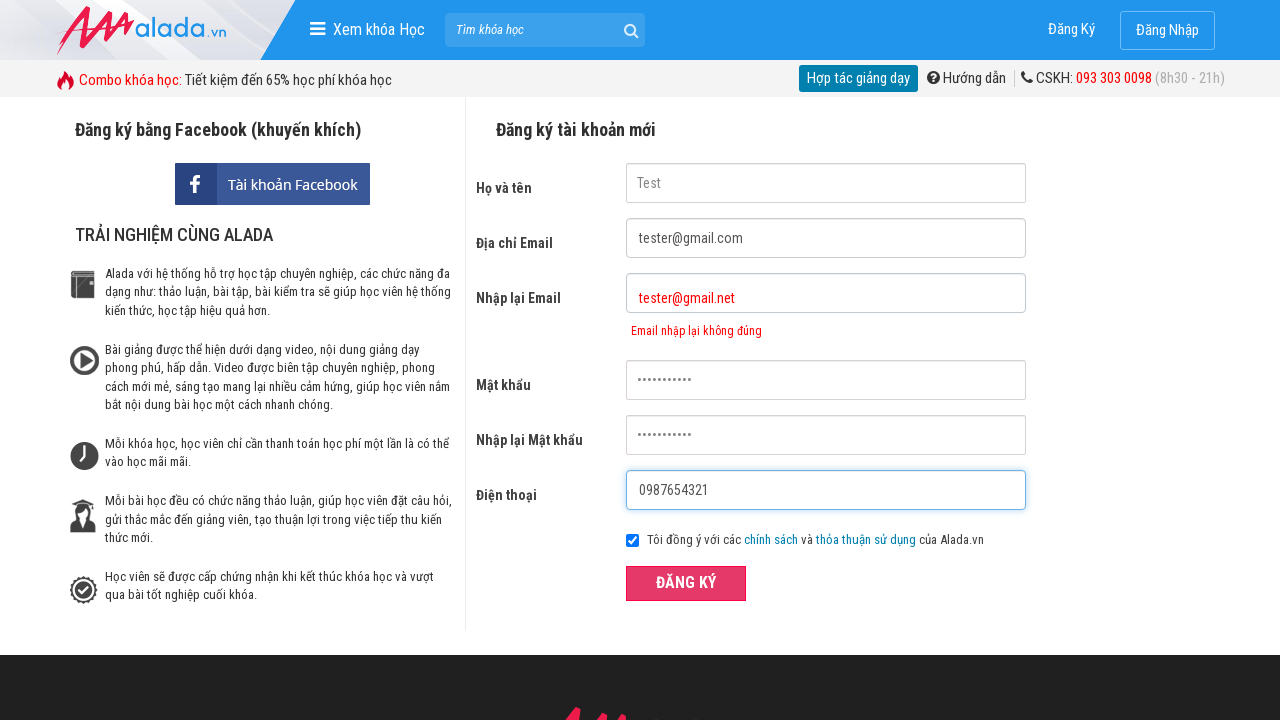

Waited for confirmation email error message to appear
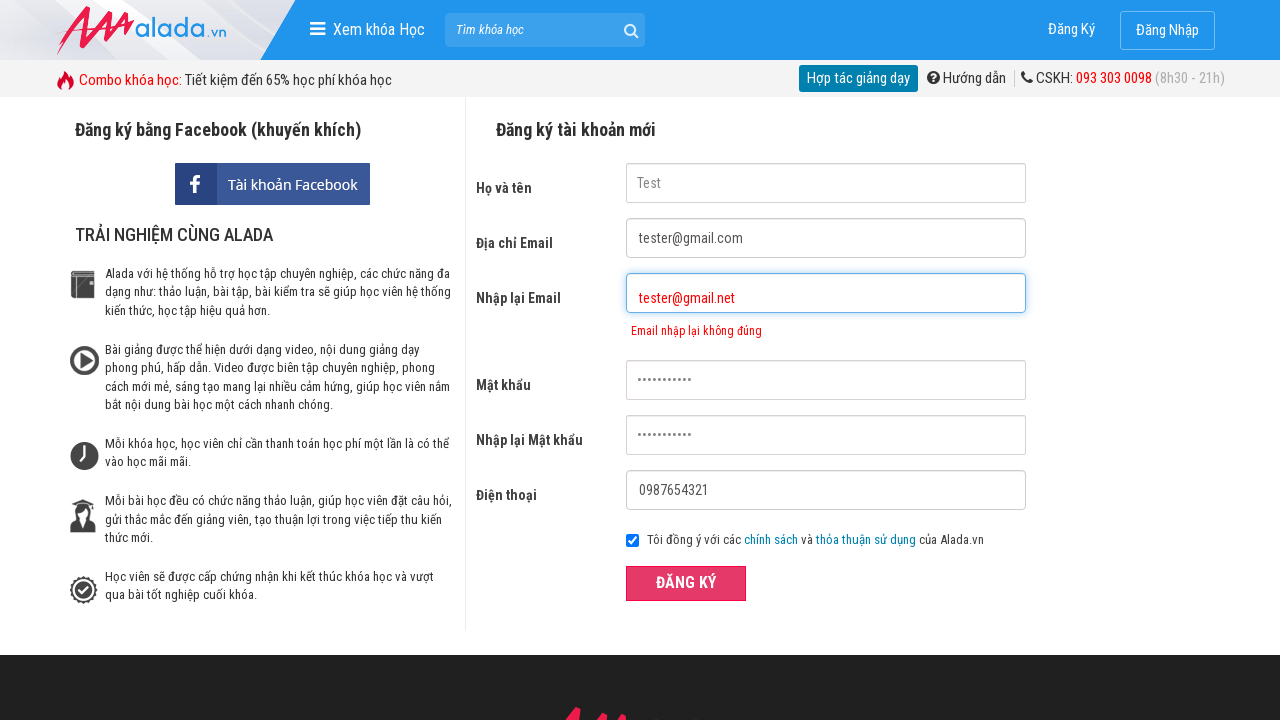

Verified error message 'Email nhập lại không đúng' is displayed for mismatched confirmation email
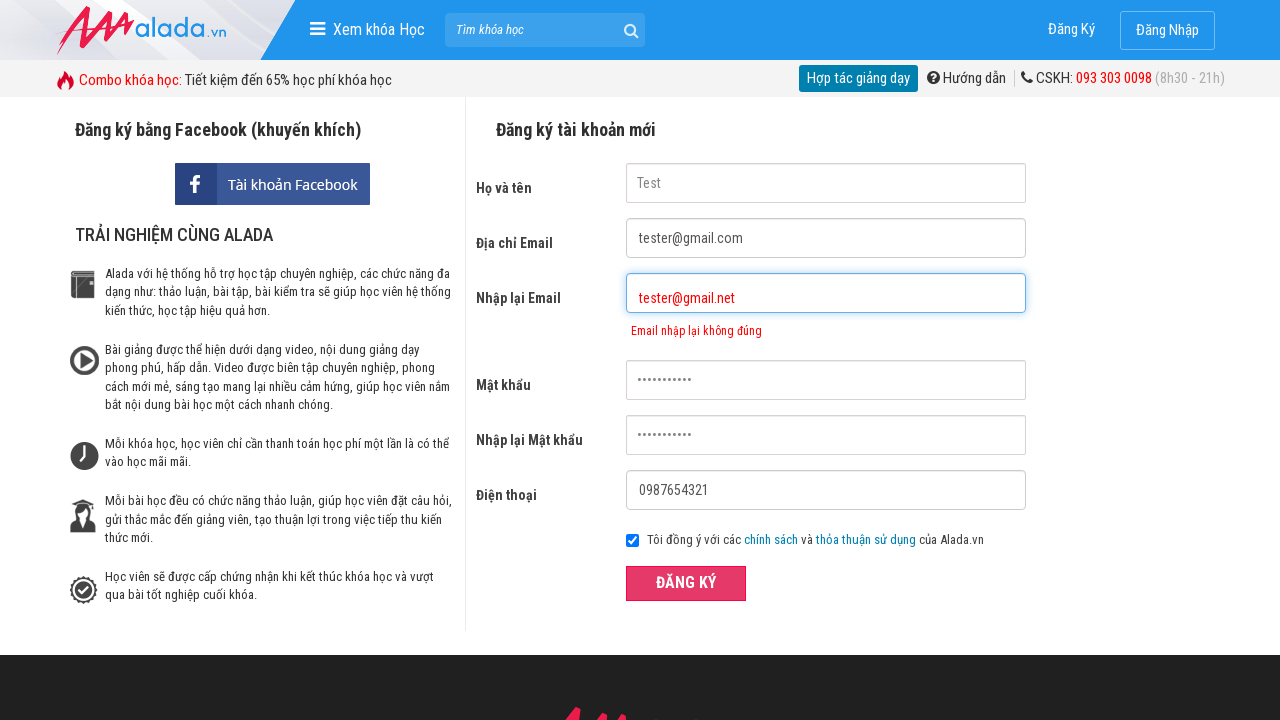

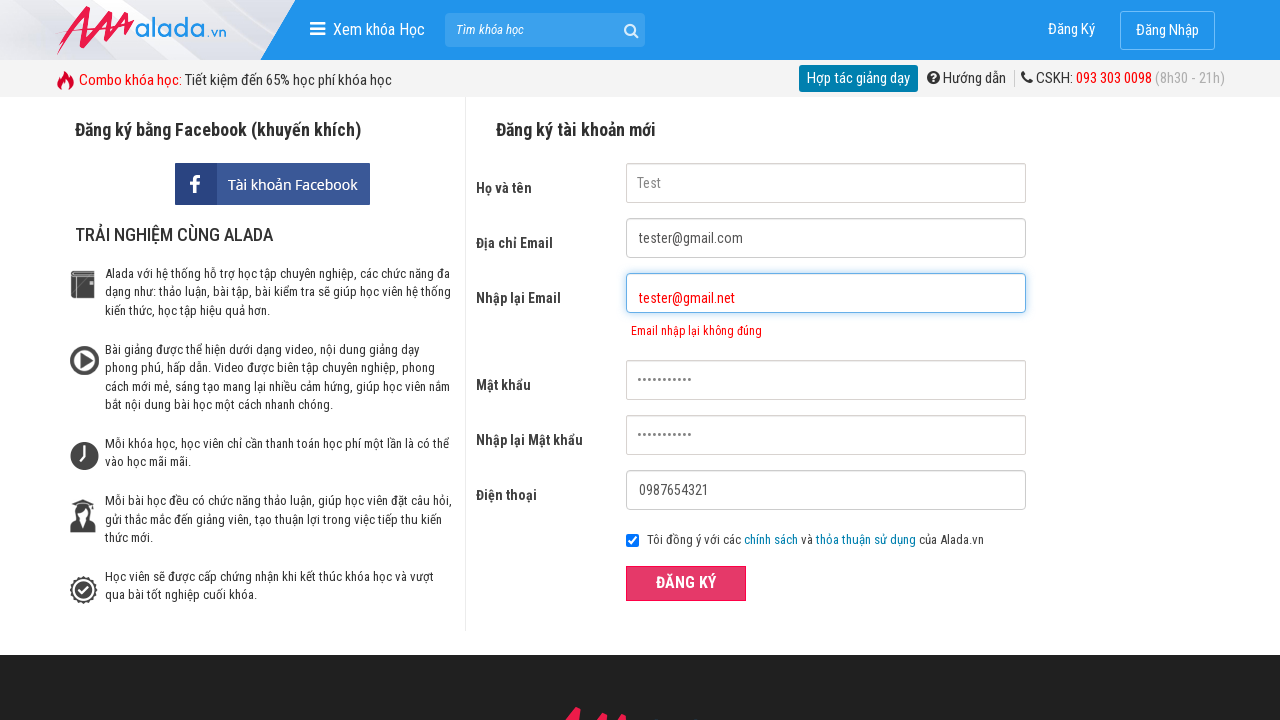